Tests opting out of A/B tests by adding an opt-out cookie after visiting the page, then refreshing to verify the opt-out takes effect.

Starting URL: http://the-internet.herokuapp.com/abtest

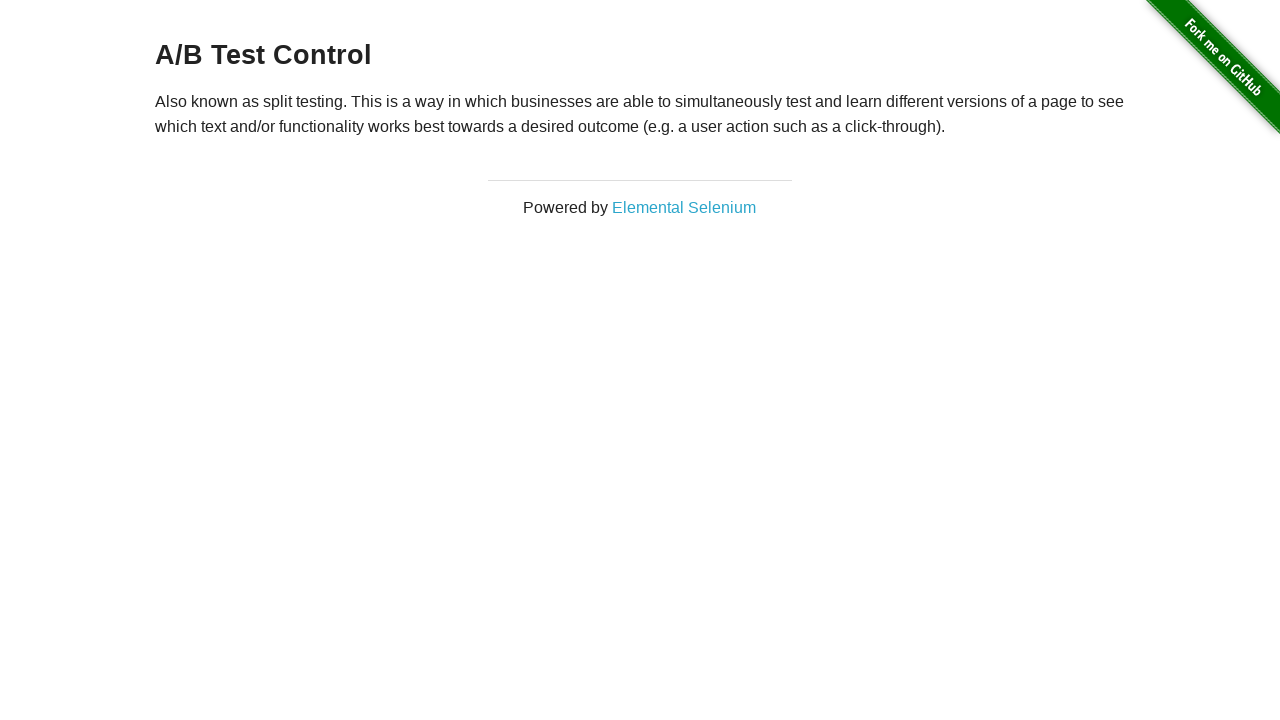

Waited for h3 heading to load on A/B test page
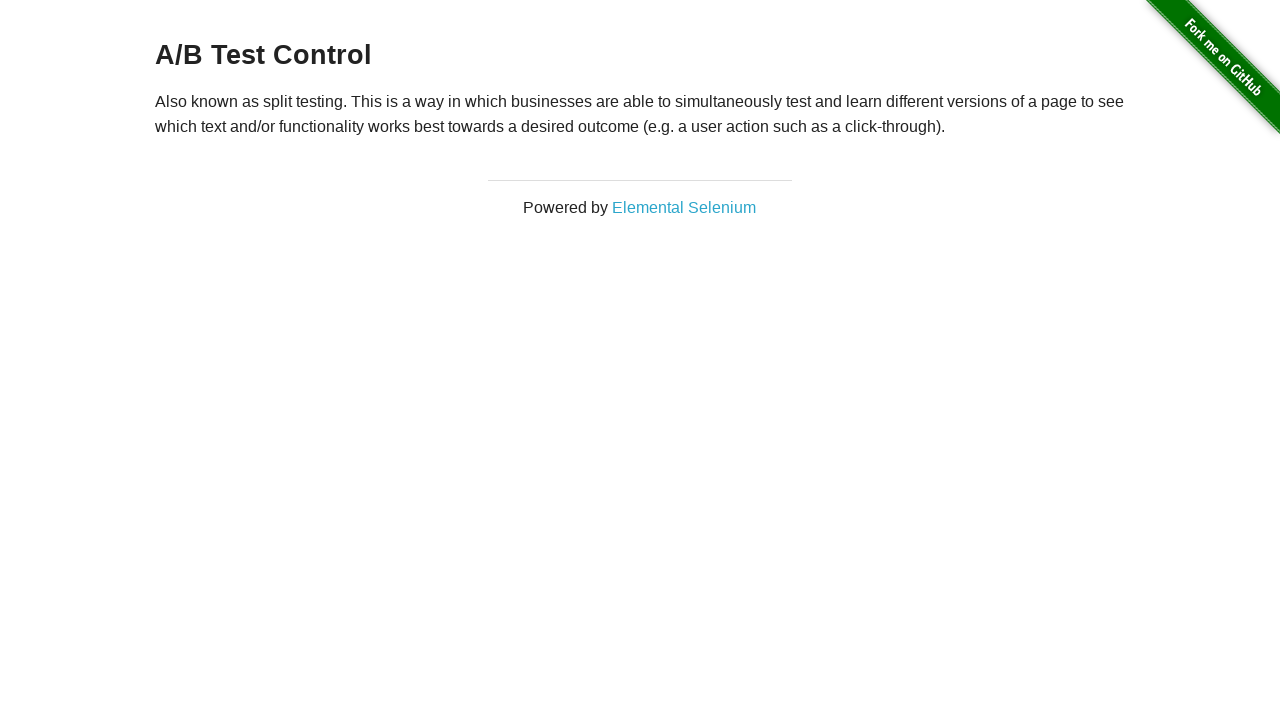

Verified that heading starts with 'A/B Test', confirming user is in A/B test group
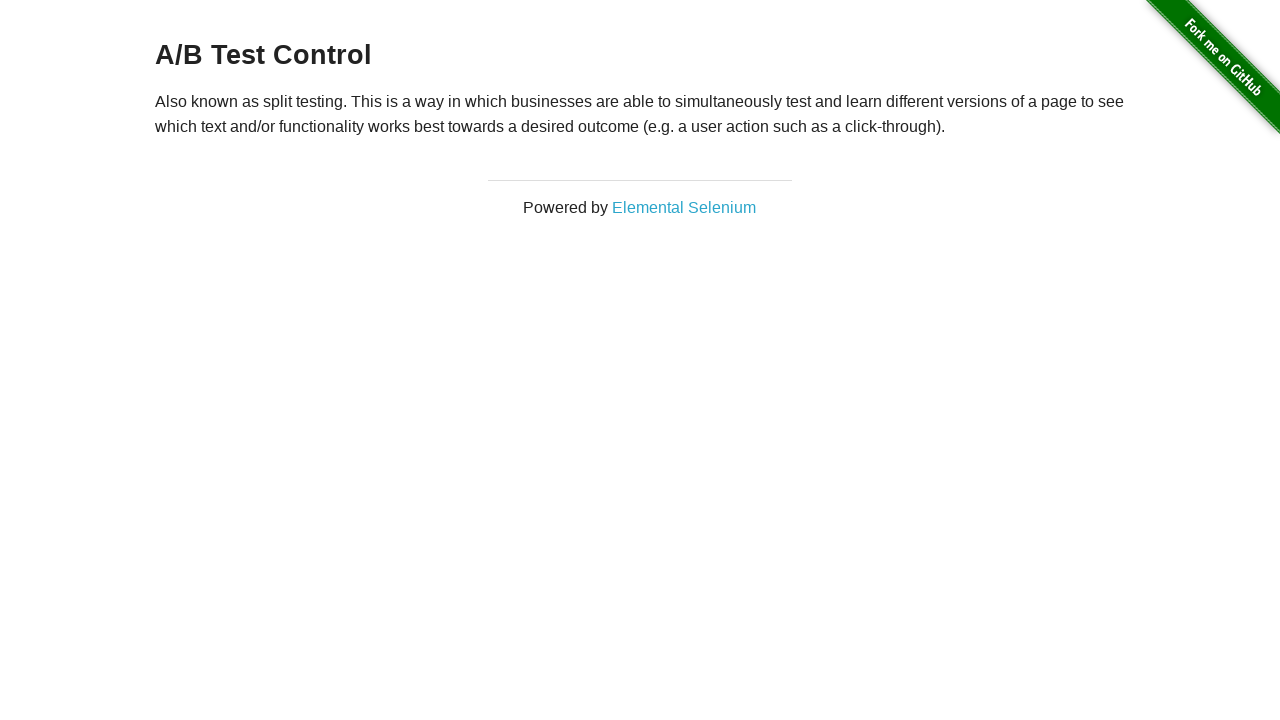

Added optimizelyOptOut cookie to opt out of A/B tests
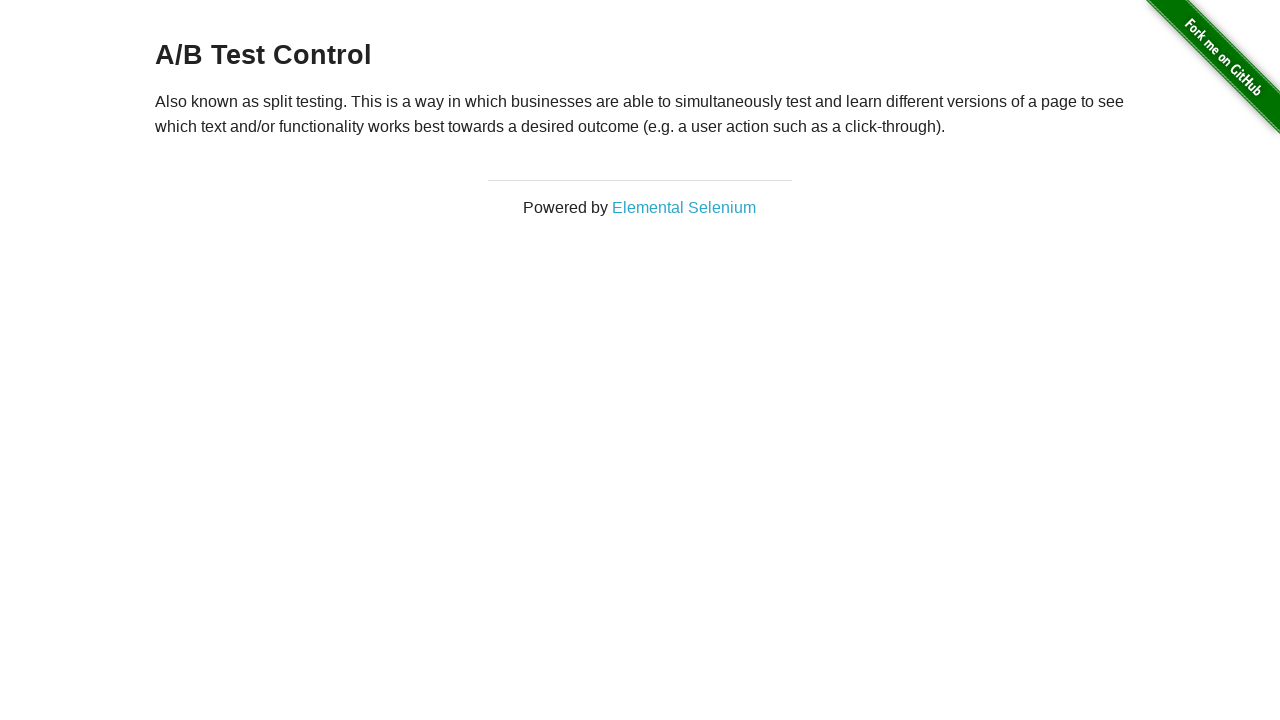

Refreshed page to apply opt-out cookie
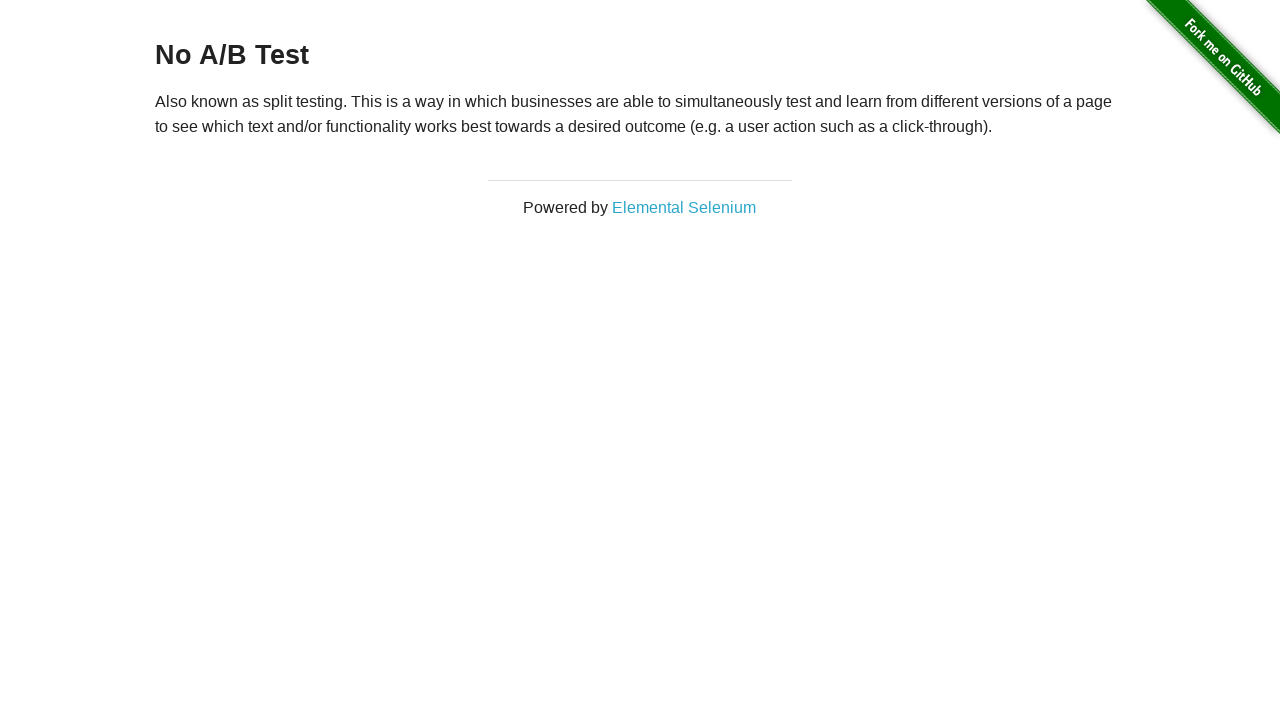

Waited for h3 heading to load after page refresh
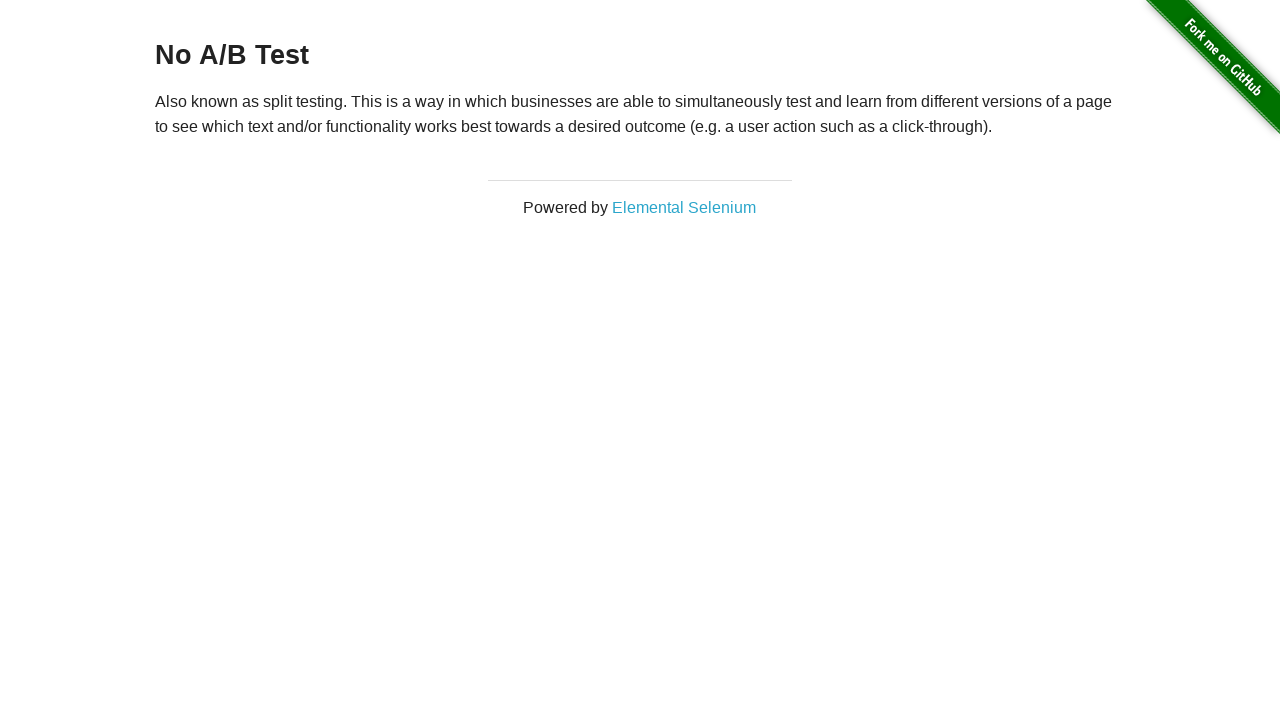

Retrieved heading text content to verify opt-out status
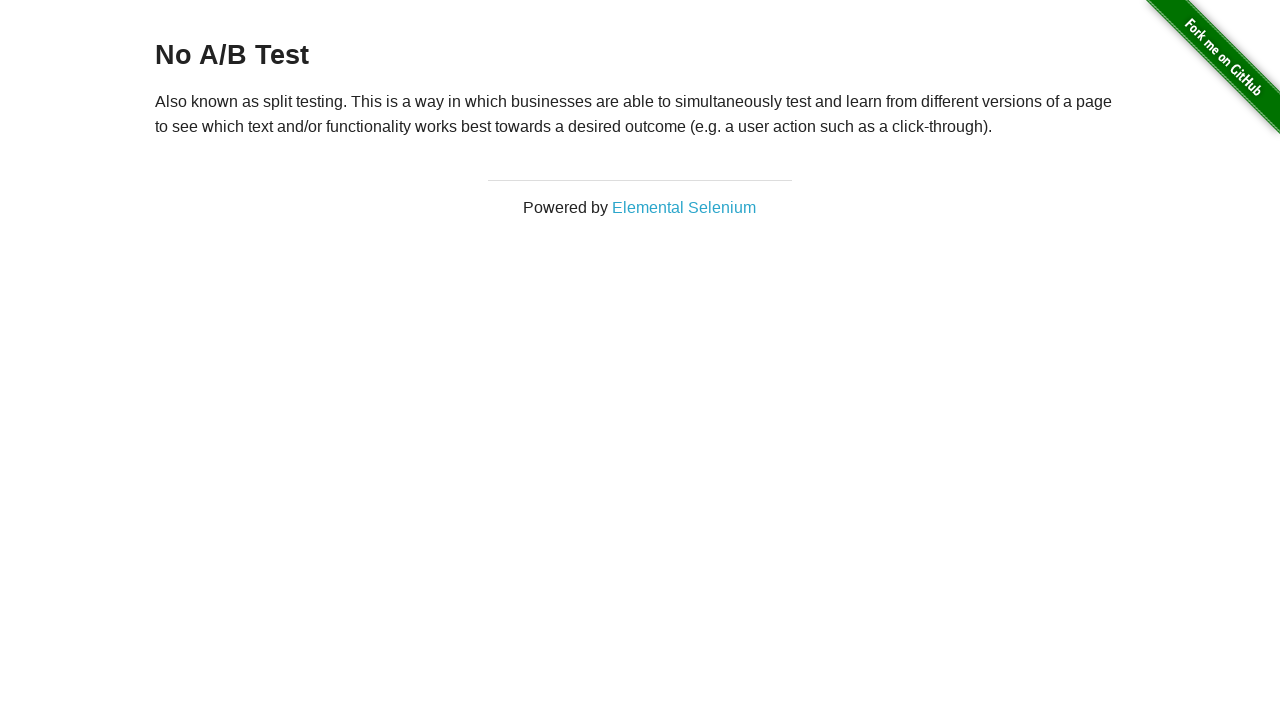

Verified that heading starts with 'No A/B Test', confirming opt-out cookie is in effect
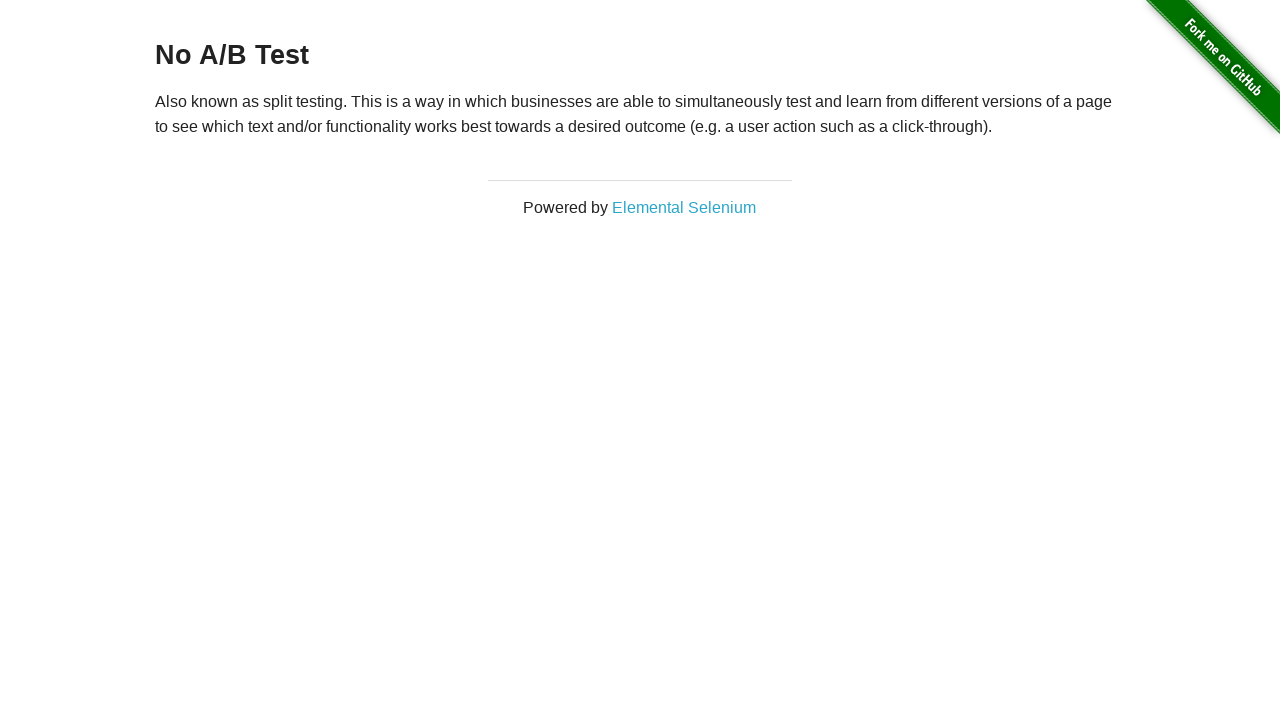

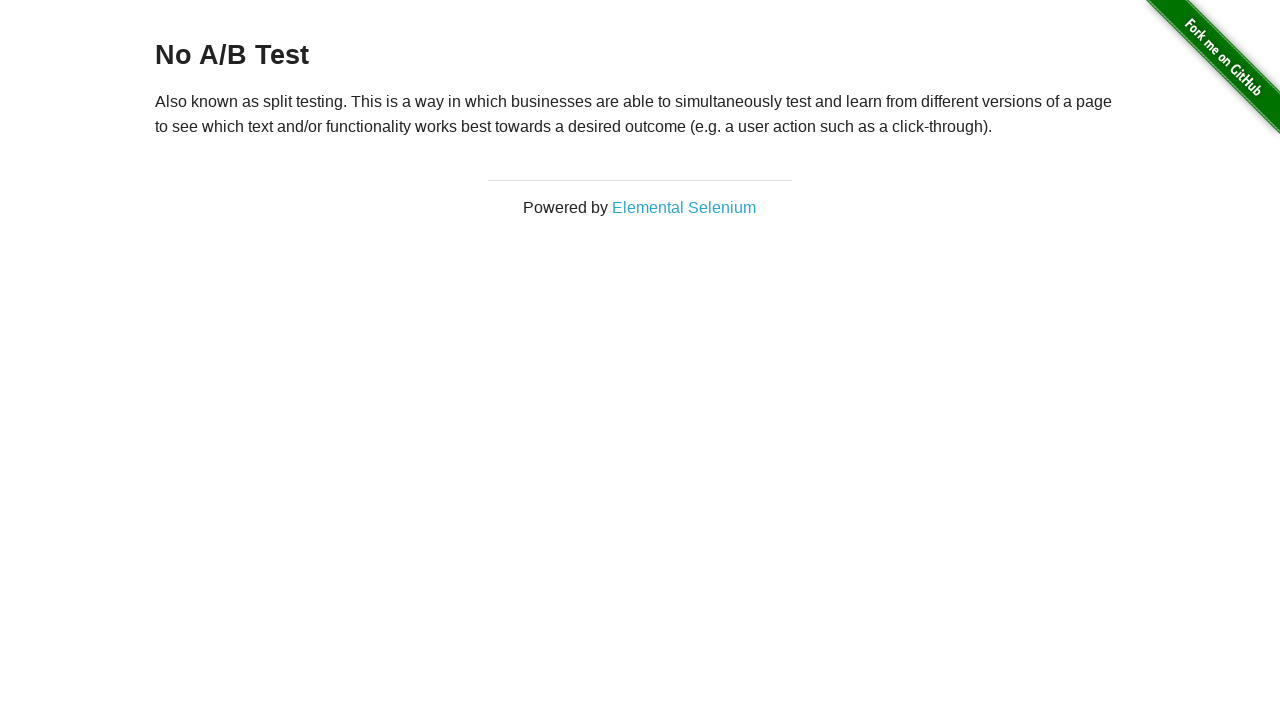